Navigates to a Latvian classifieds website (ss.com) and clicks on the vehicles category link to browse available listings

Starting URL: https://www.ss.com/lv/

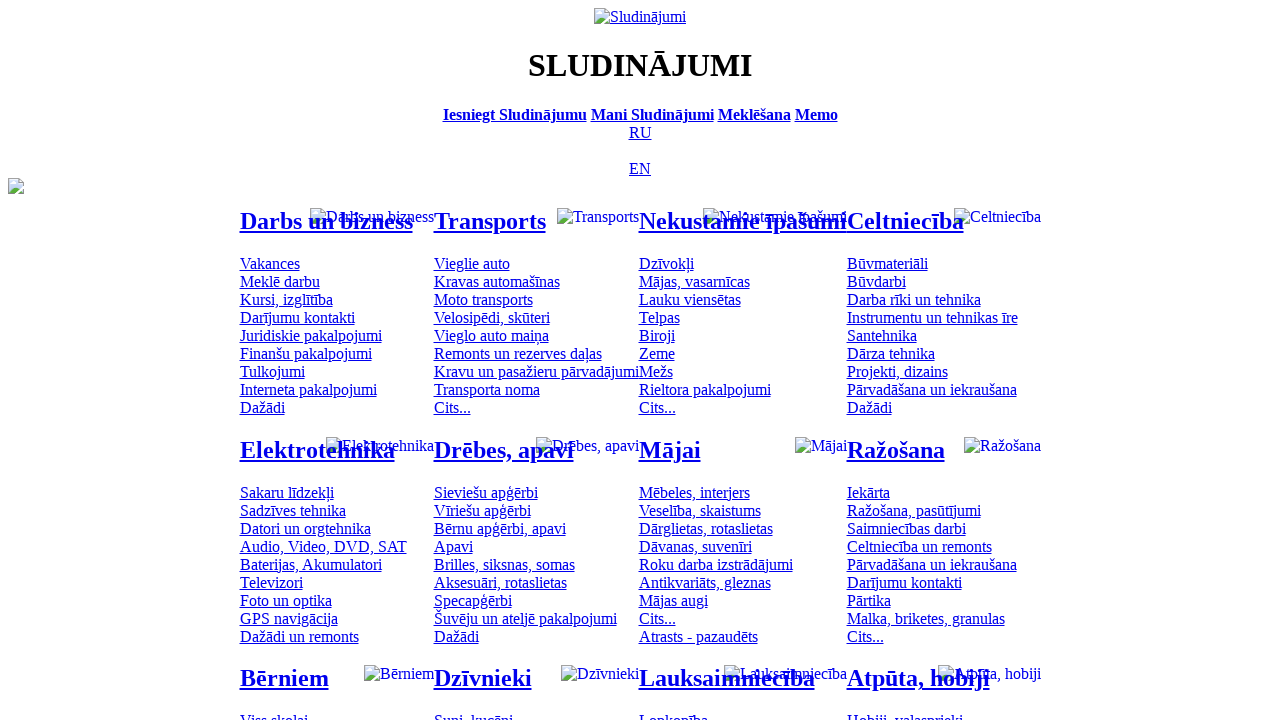

Clicked on the vehicles (Vieglie auto) category link at (472, 263) on xpath=//*[@id='mtd_97']
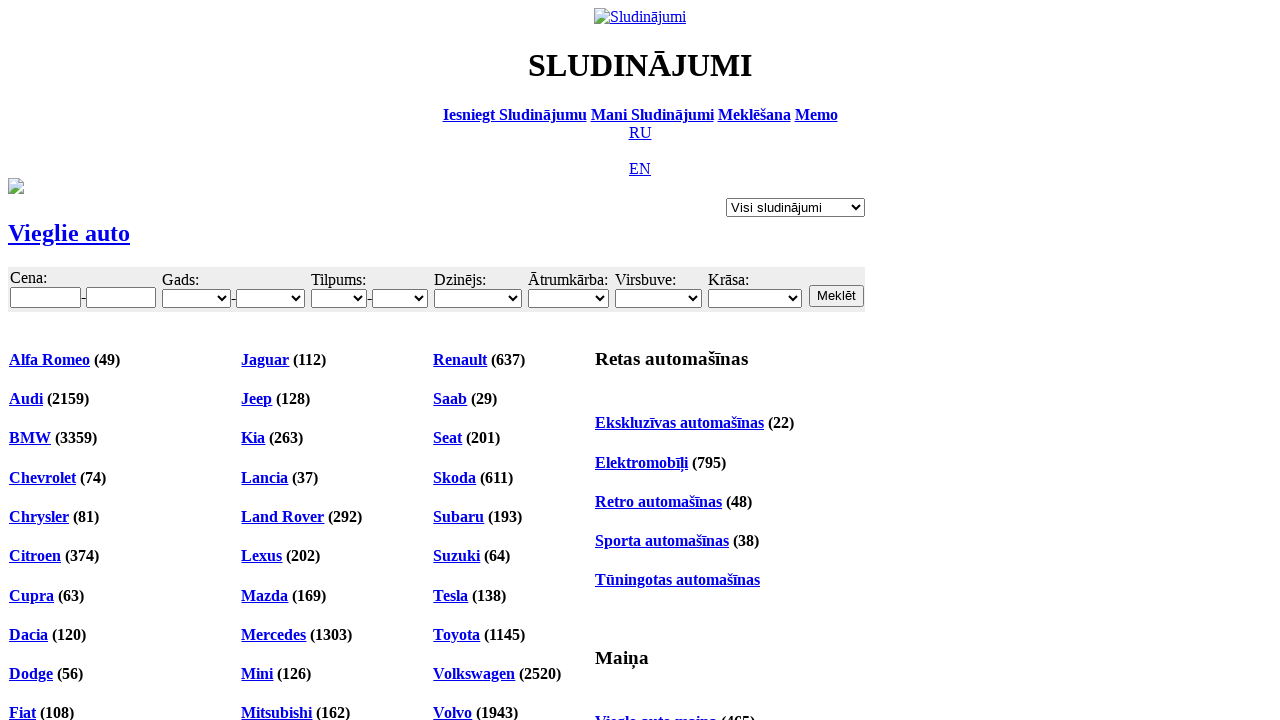

Vehicles category page loaded and links are present
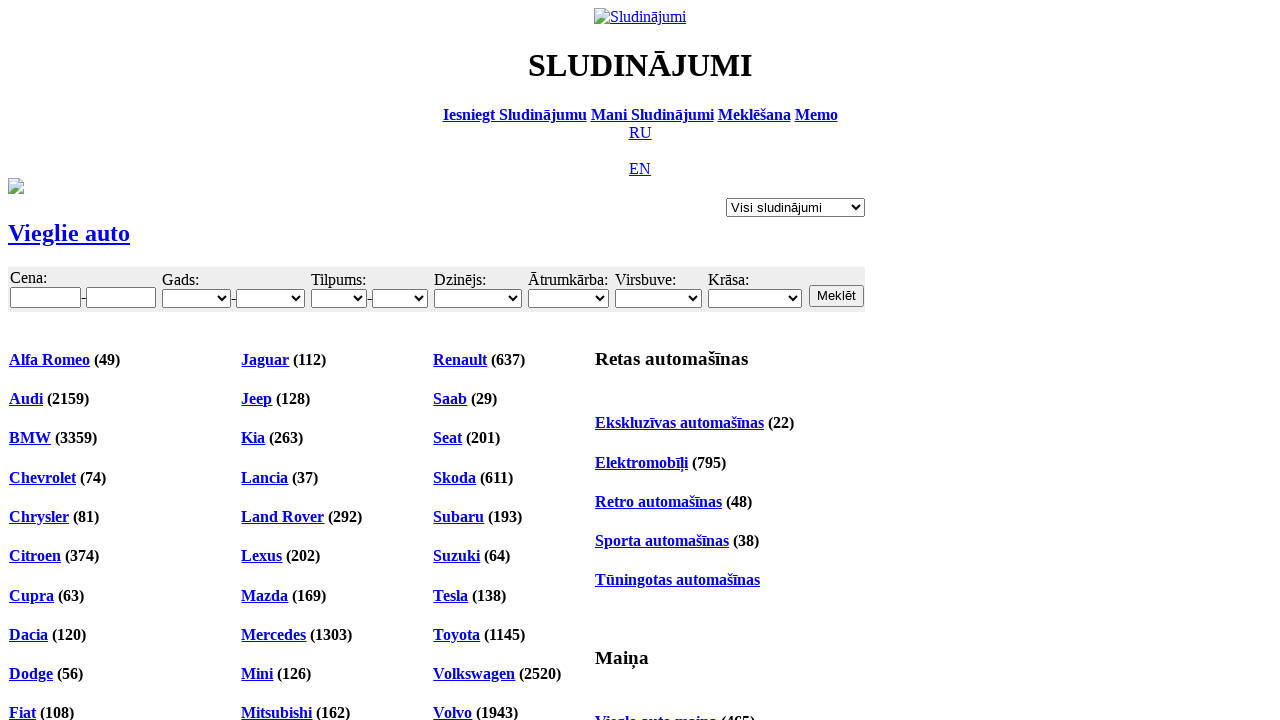

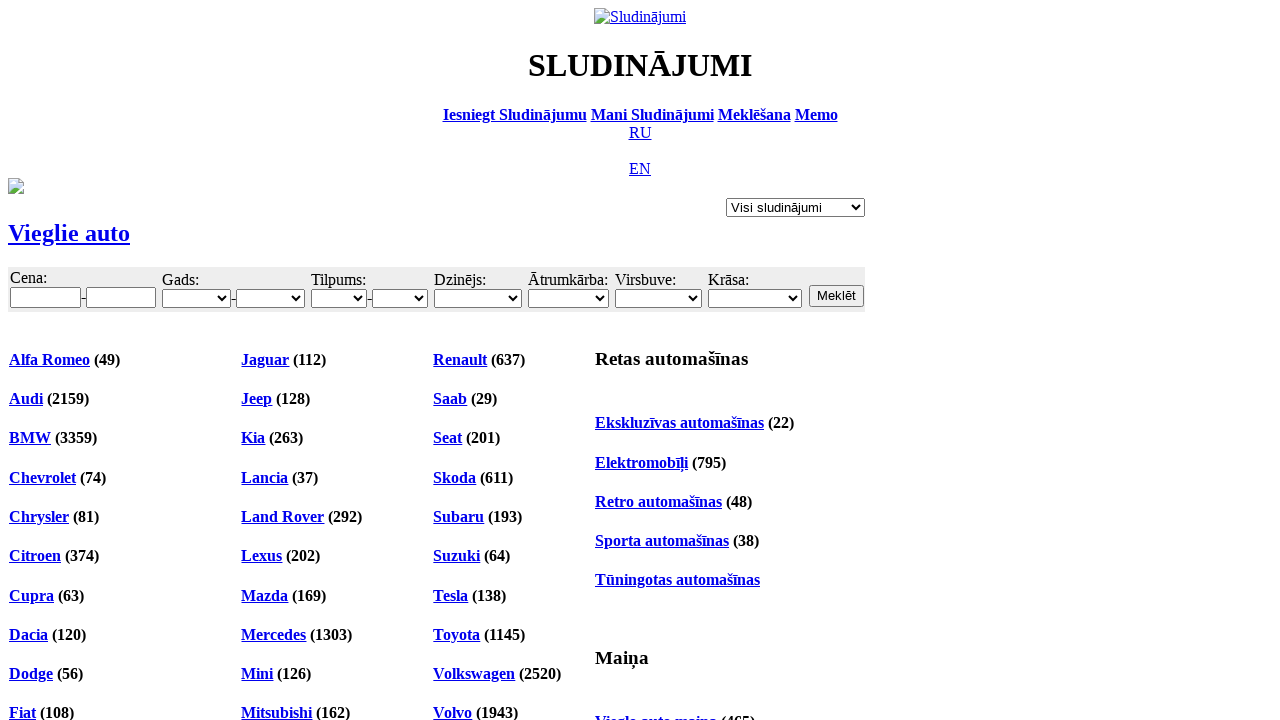